Tests add/remove elements functionality by clicking "Add Element" and verifying the newly added button is displayed

Starting URL: http://the-internet.herokuapp.com/

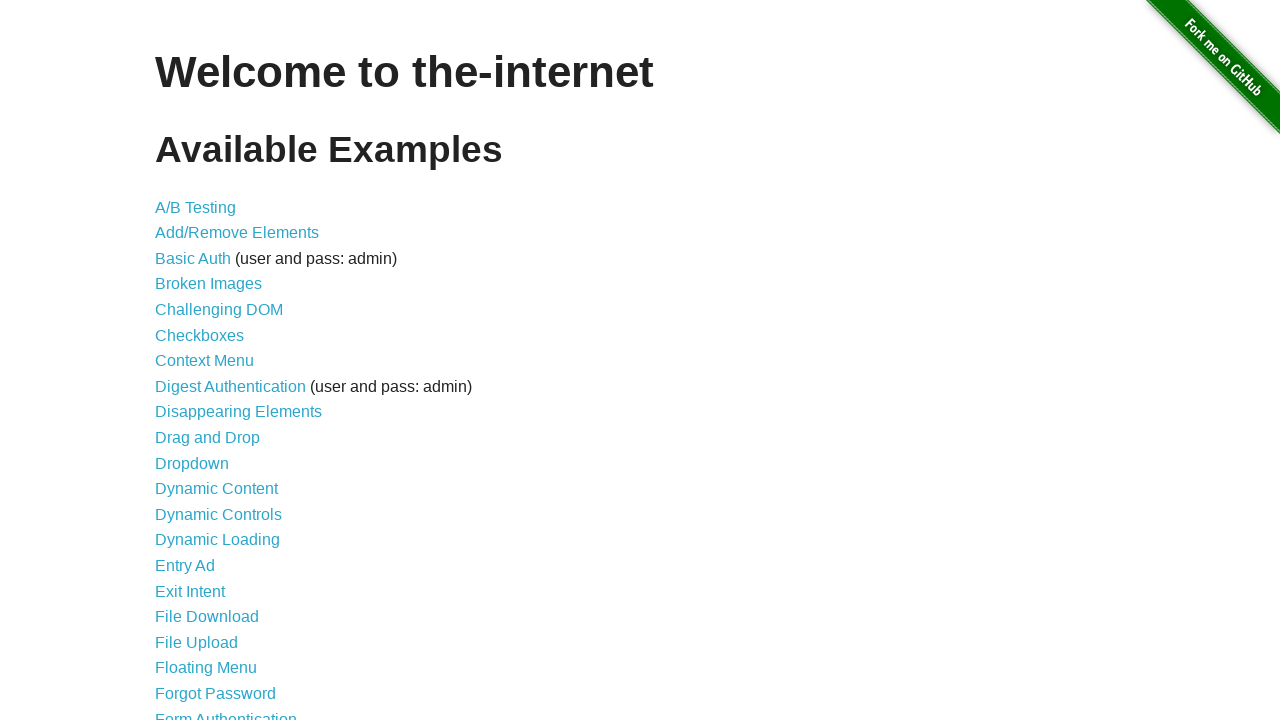

Clicked on Add/Remove Elements link at (237, 233) on xpath=//a[@href='/add_remove_elements/']
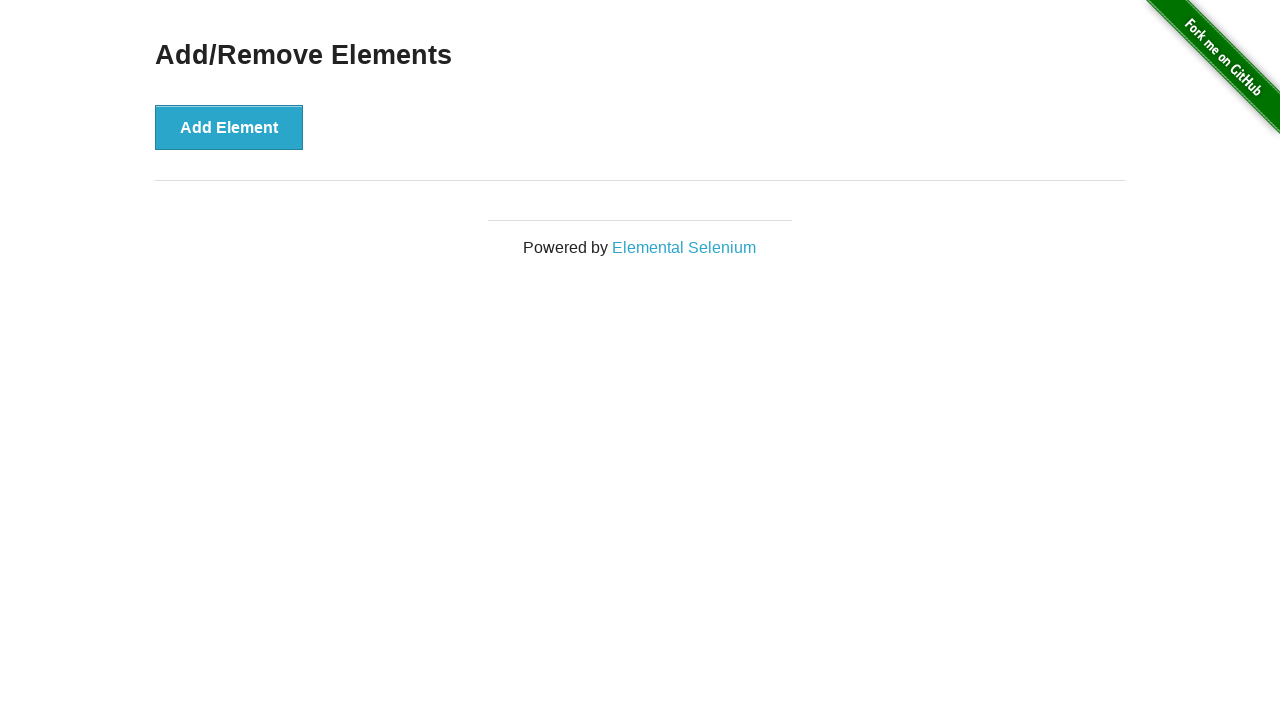

Clicked the Add Element button at (229, 127) on xpath=//button[@onclick='addElement()']
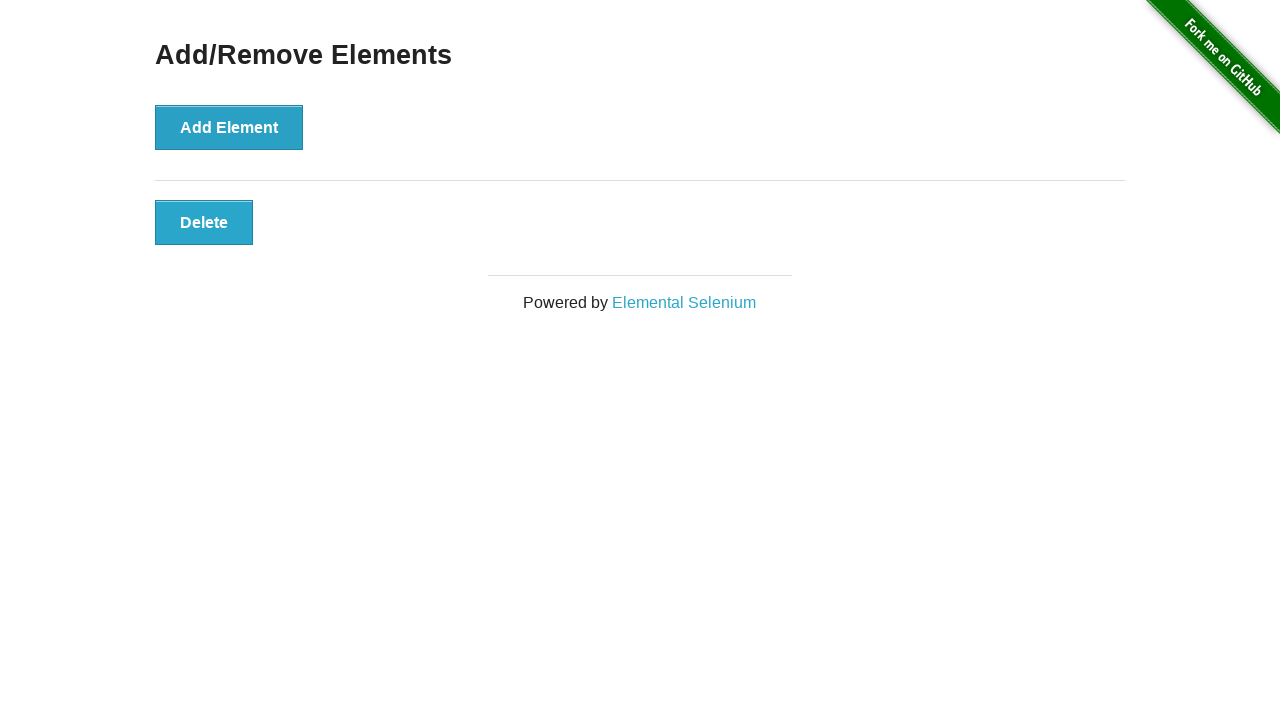

Verified the newly added button is displayed
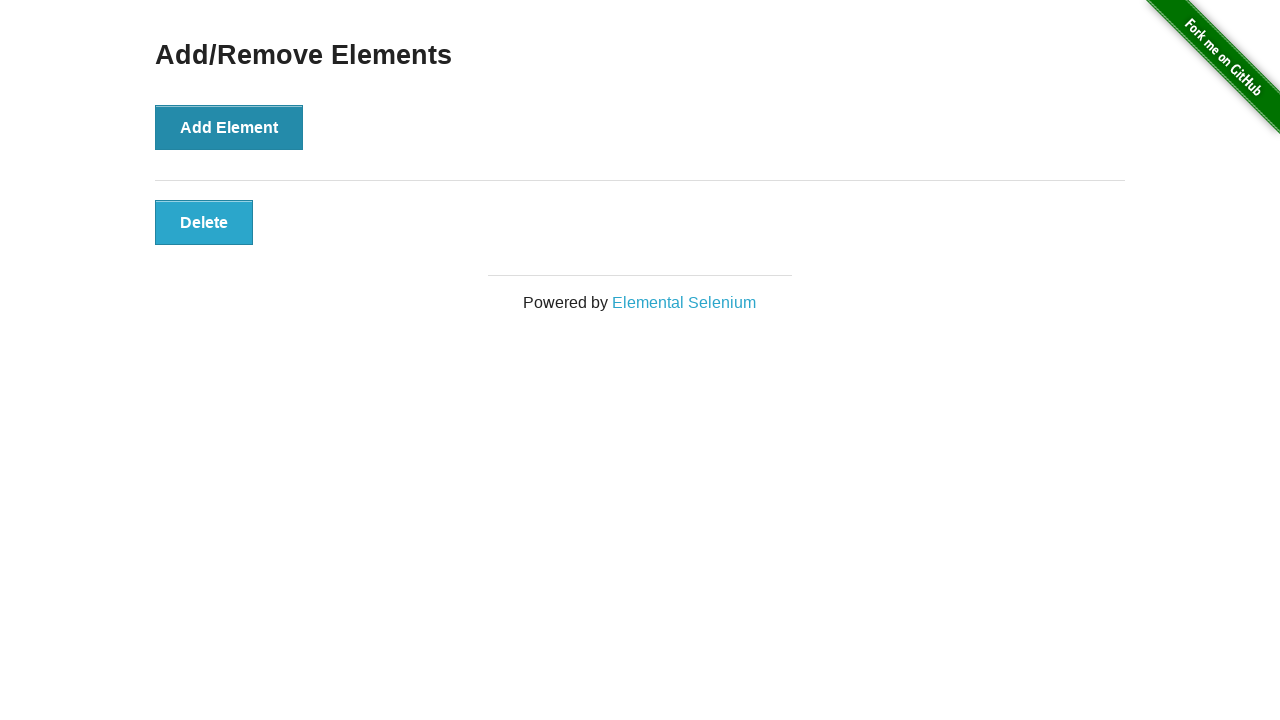

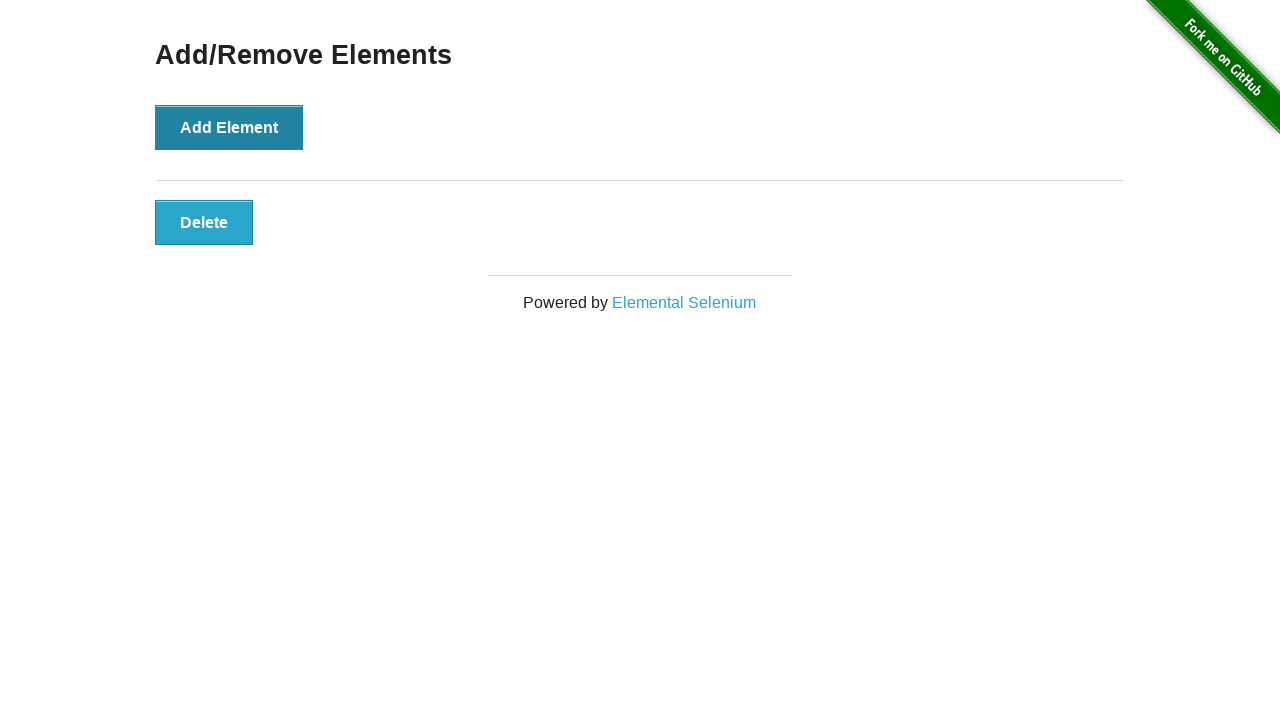